Tests that edits are saved when the edit field loses focus (blur event)

Starting URL: https://demo.playwright.dev/todomvc

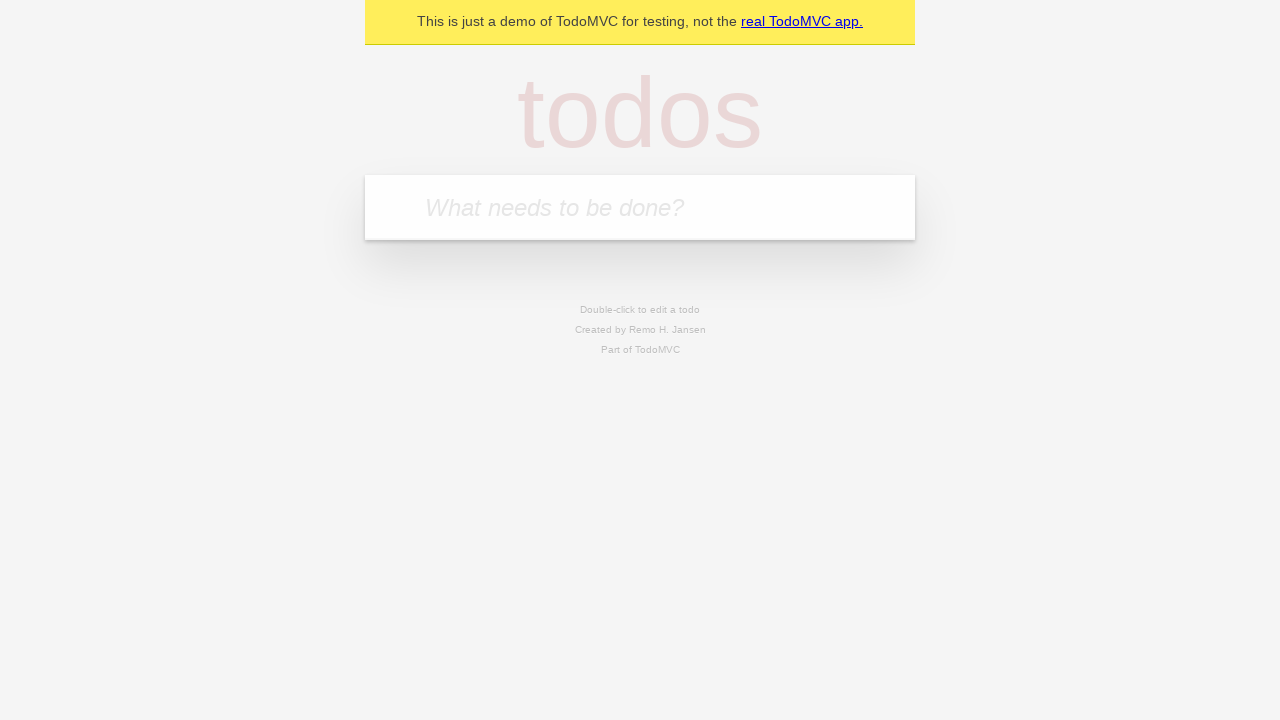

Filled new todo field with 'buy some cheese' on .new-todo
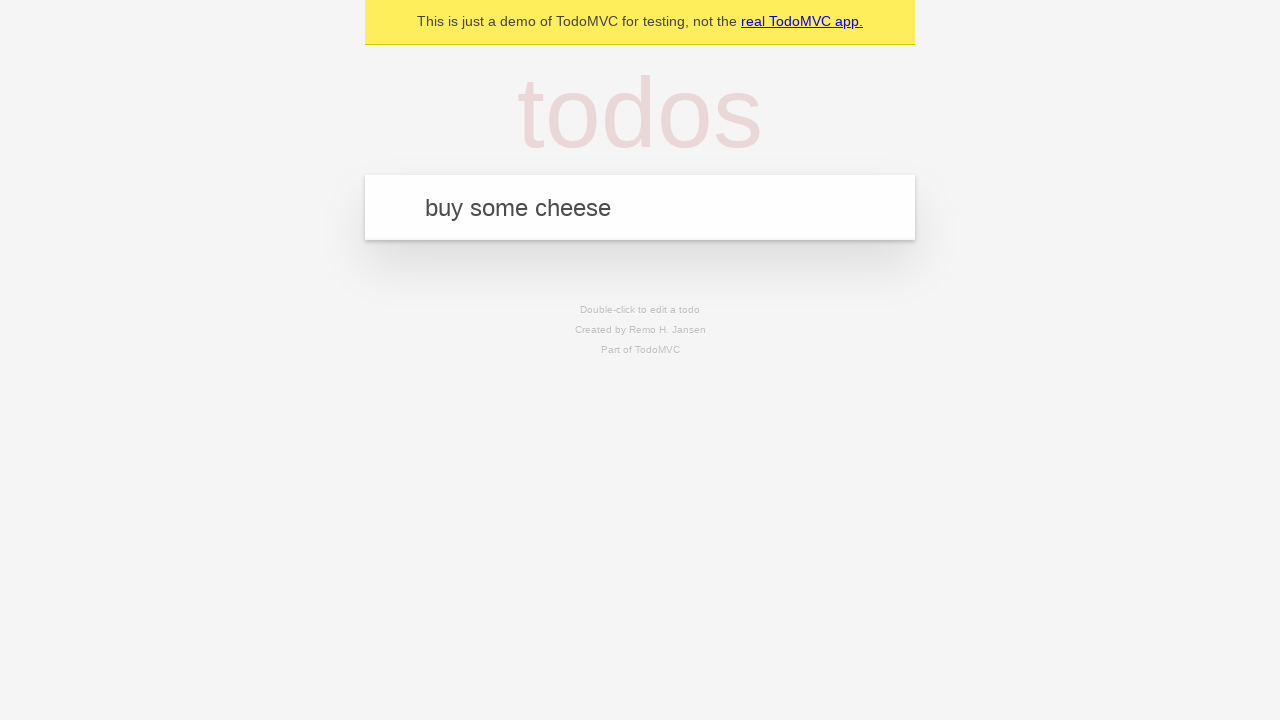

Pressed Enter to create first todo on .new-todo
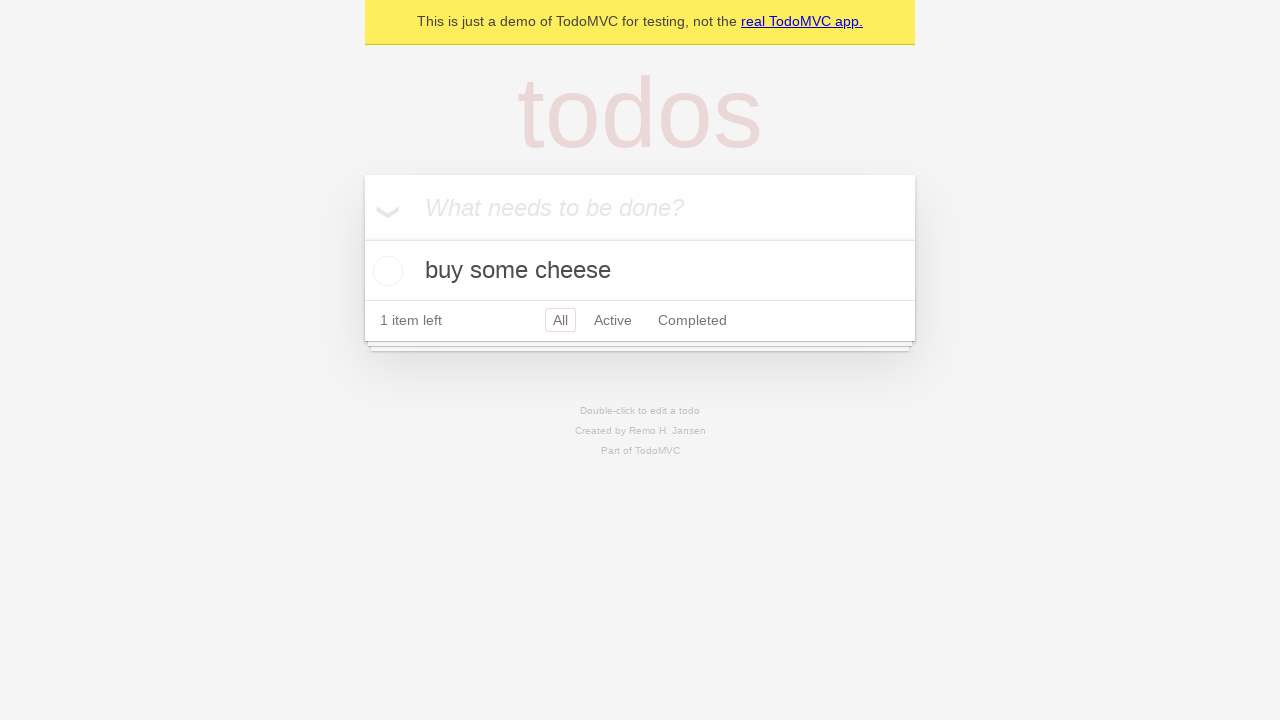

Filled new todo field with 'feed the cat' on .new-todo
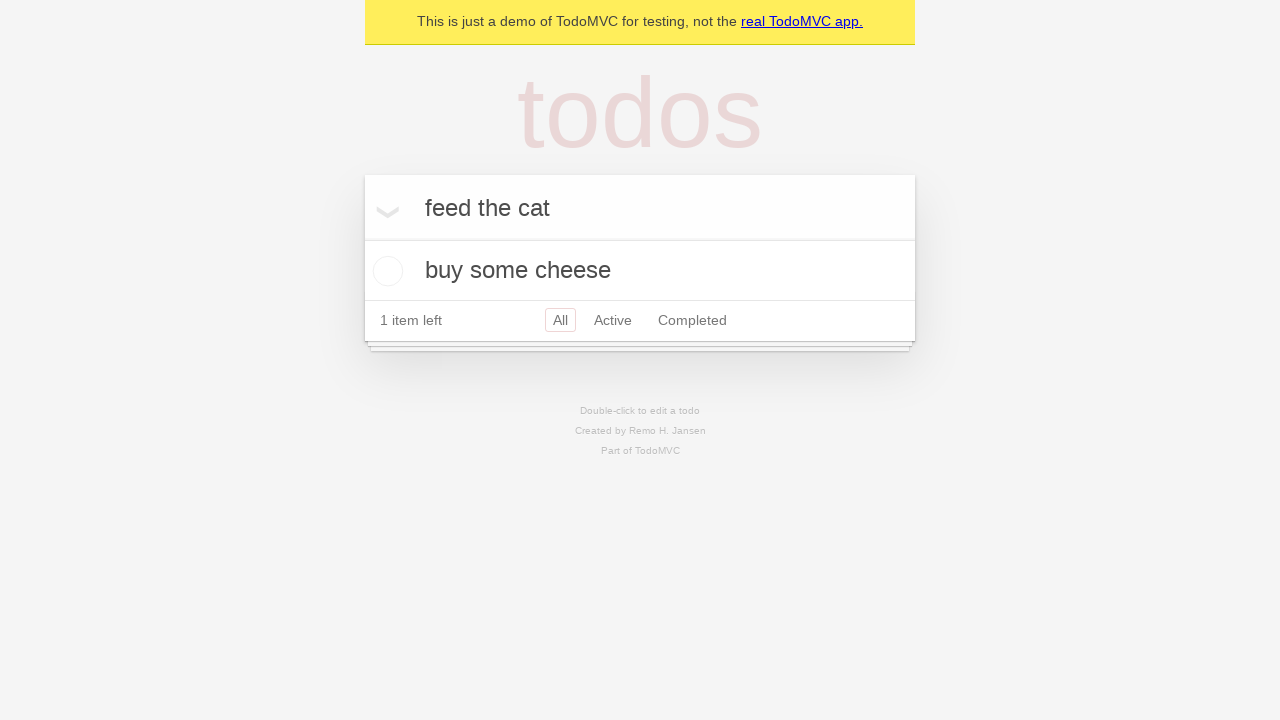

Pressed Enter to create second todo on .new-todo
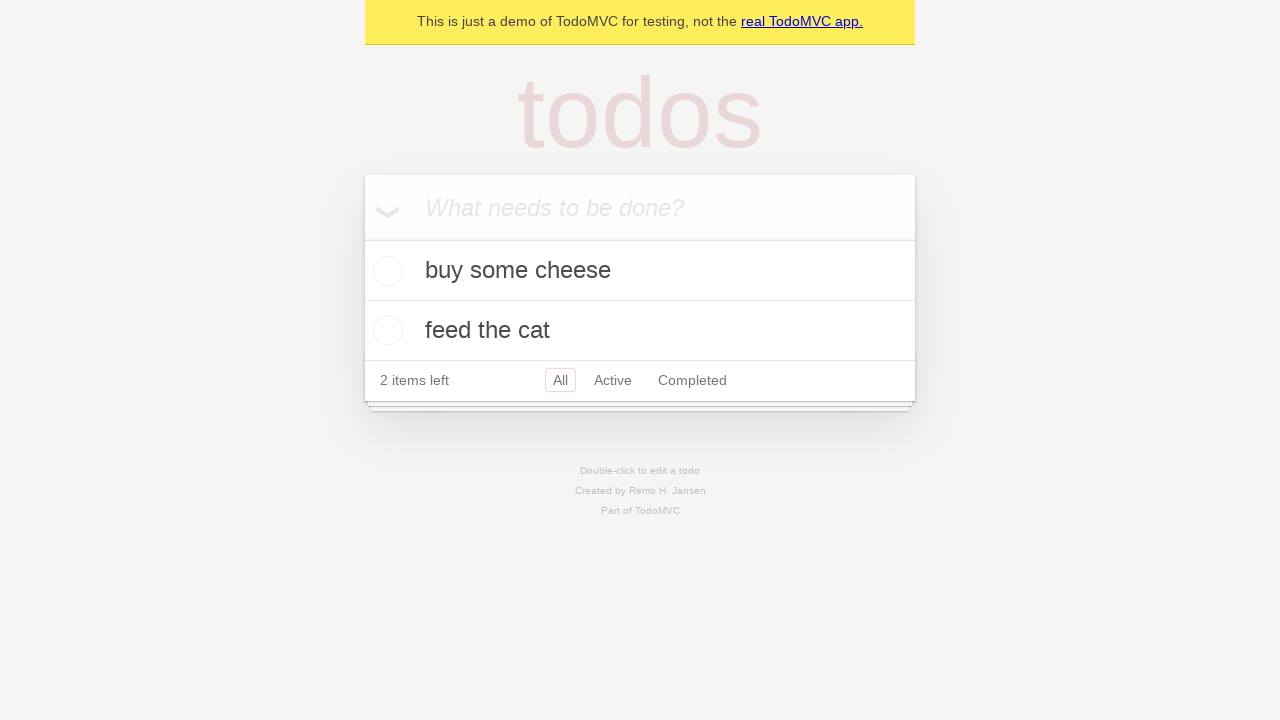

Filled new todo field with 'book a doctors appointment' on .new-todo
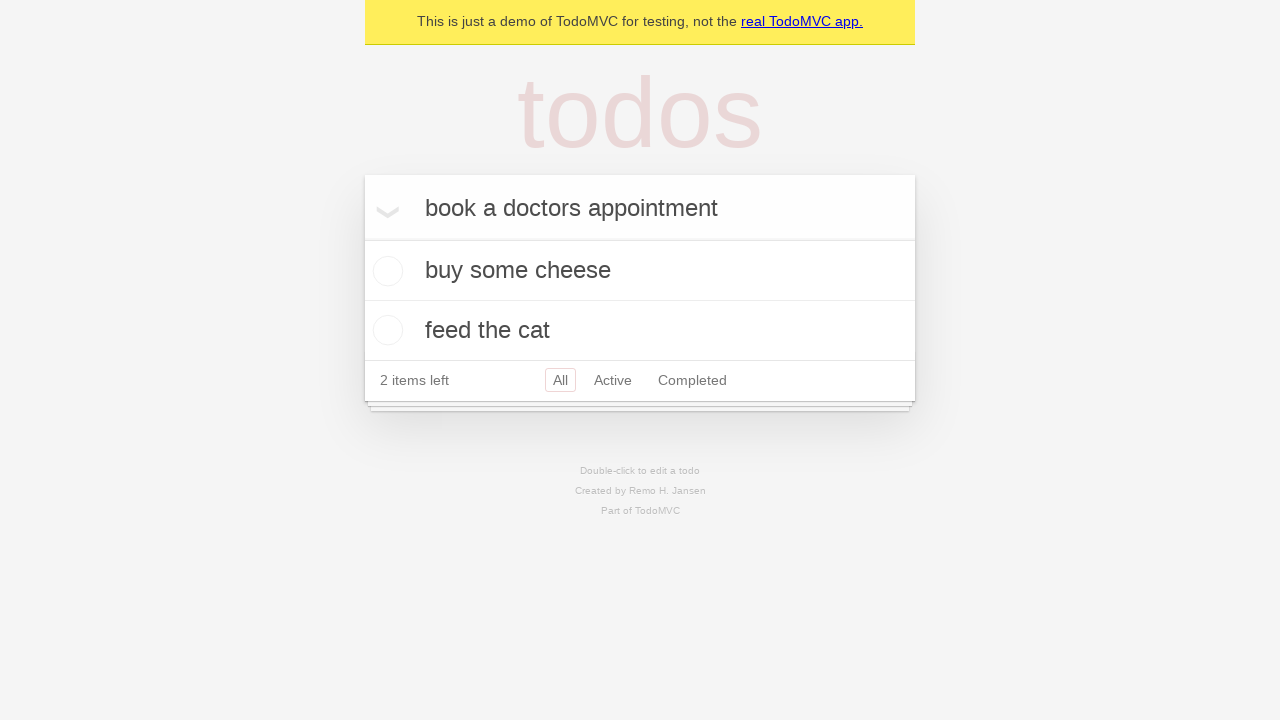

Pressed Enter to create third todo on .new-todo
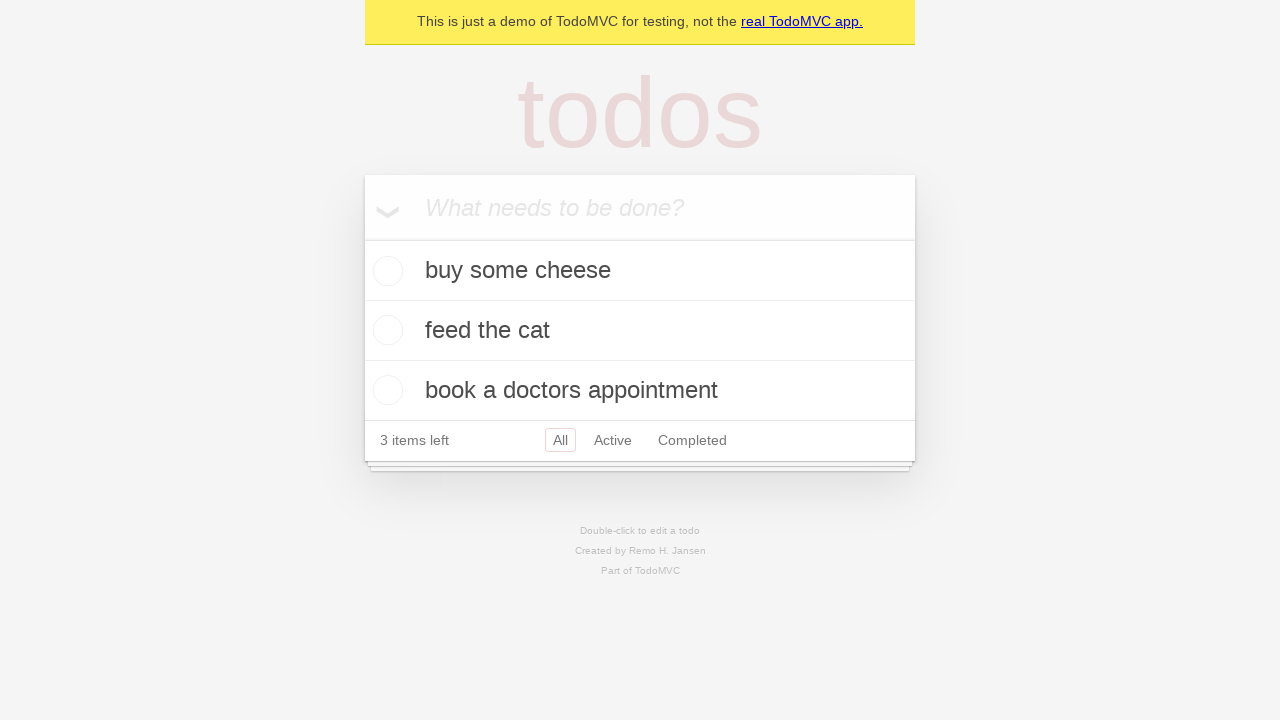

All three todo items loaded
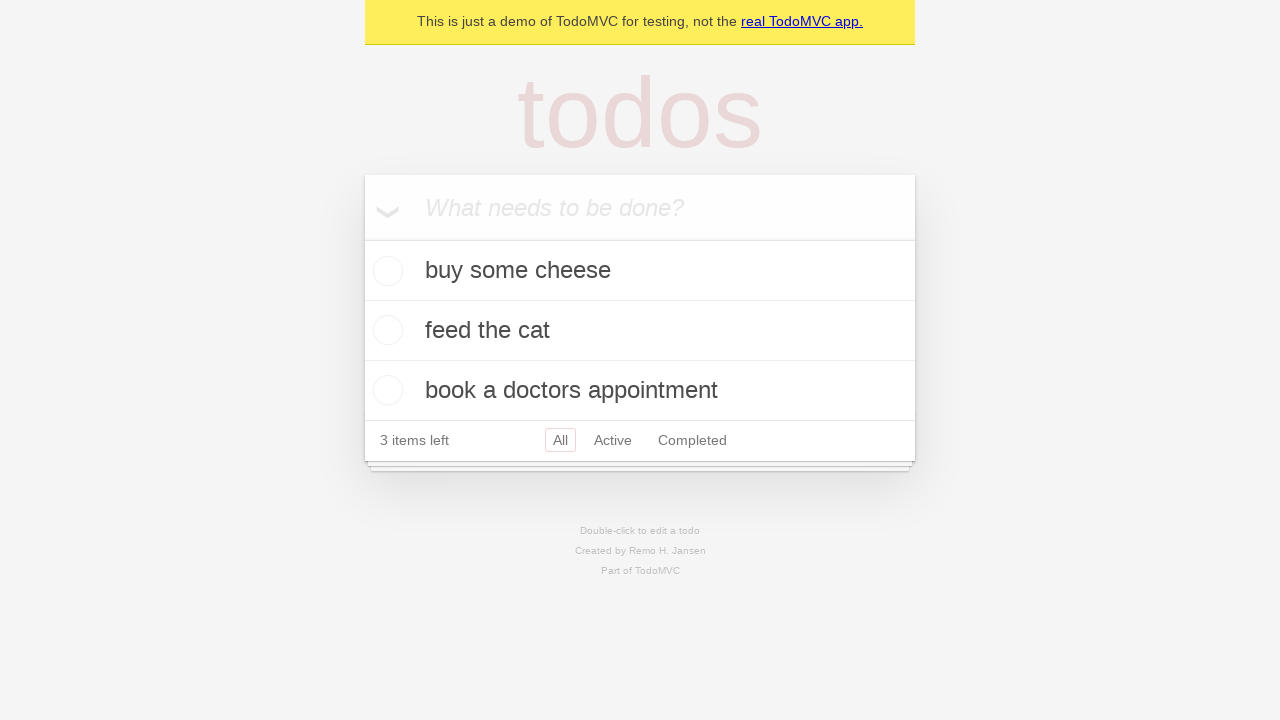

Double-clicked second todo item to enter edit mode at (640, 331) on .todo-list li >> nth=1
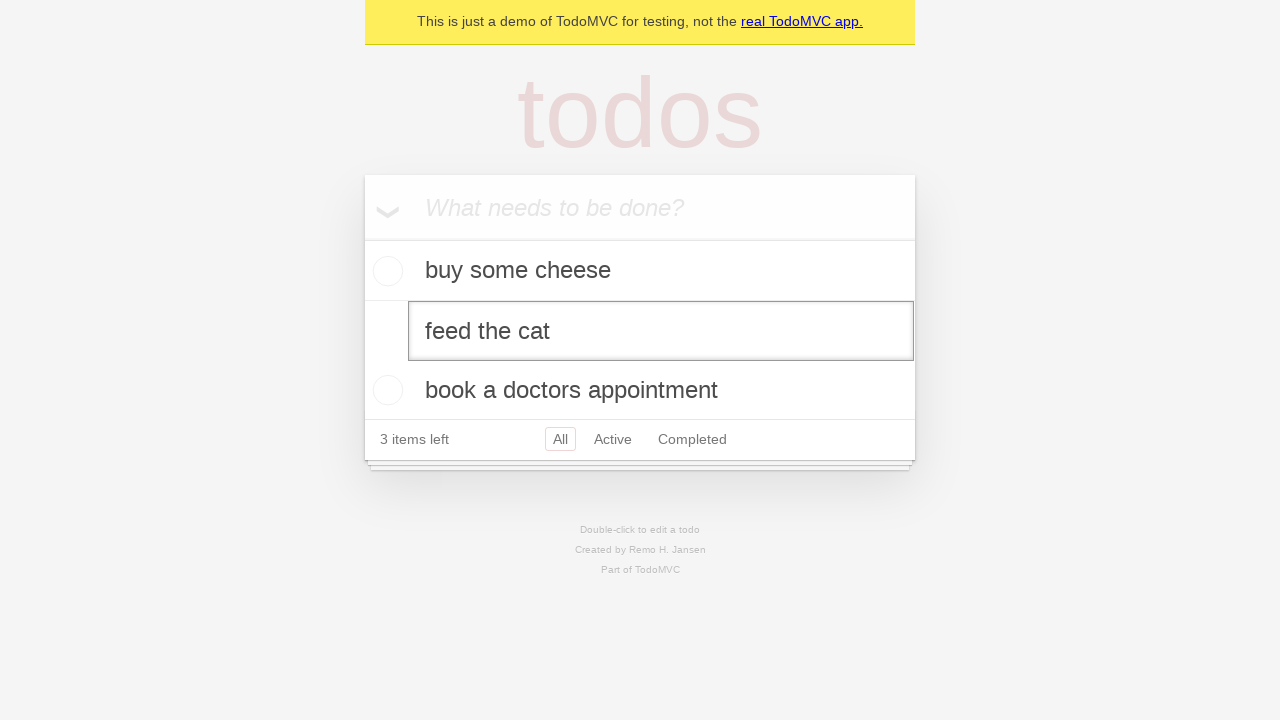

Changed edit field text to 'buy some sausages' on .todo-list li >> nth=1 >> .edit
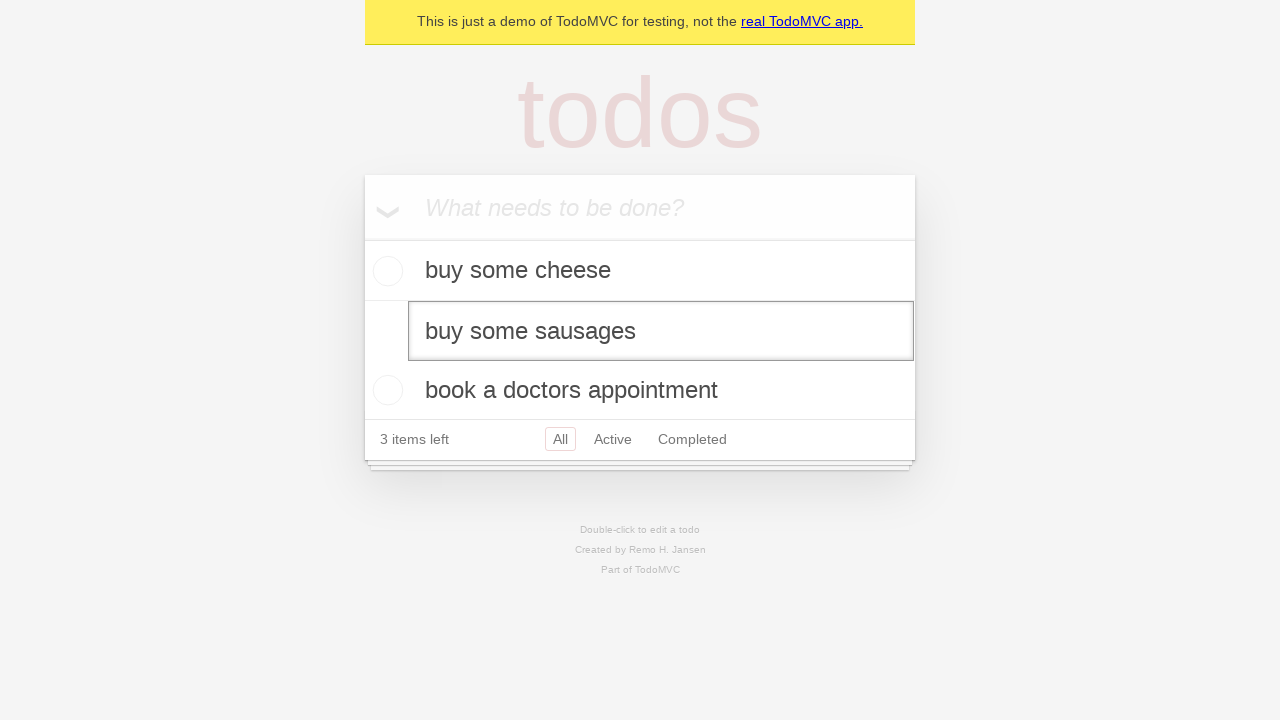

Triggered blur event on edit field to save changes
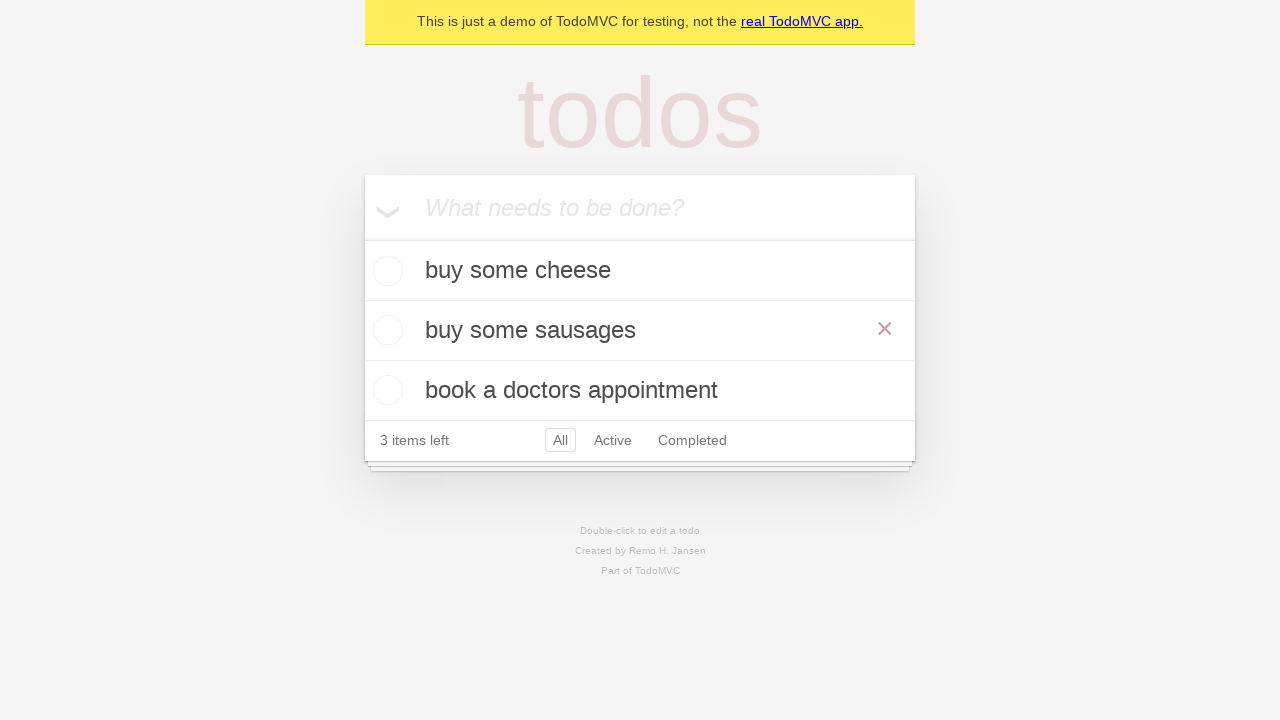

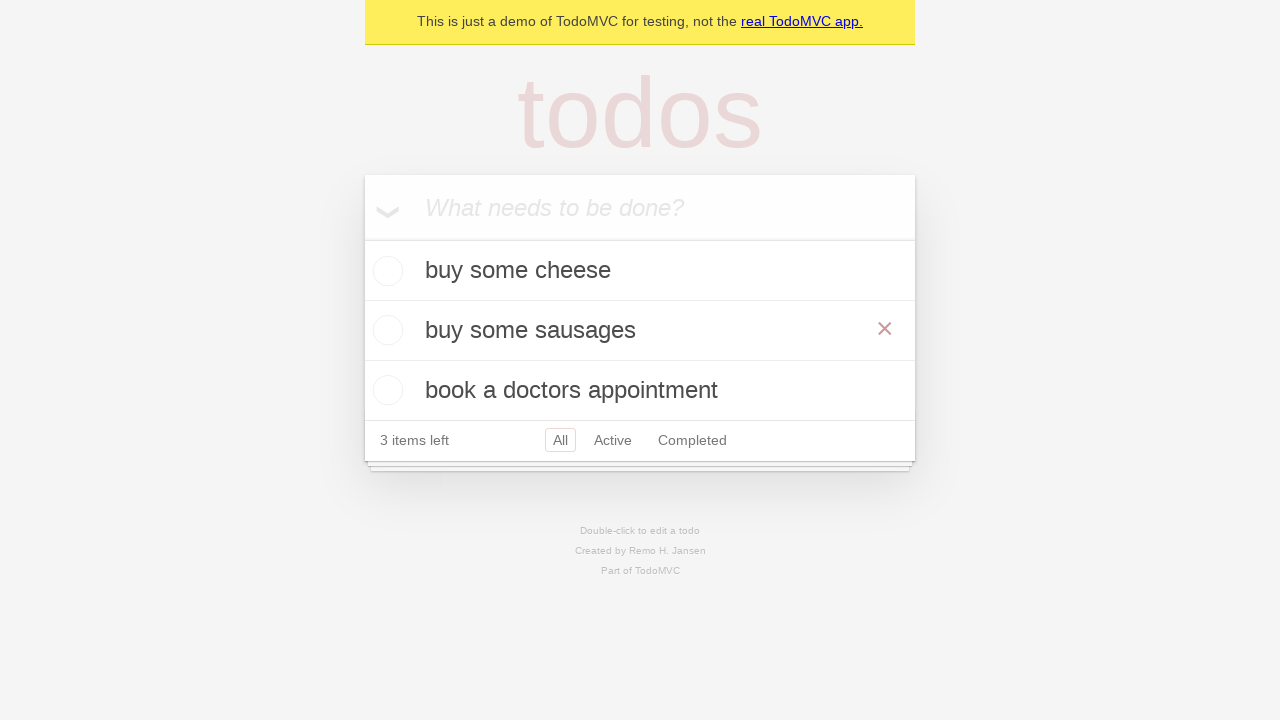